Tests the dialog widget by resizing the dialog box.

Starting URL: https://jqueryui.com/

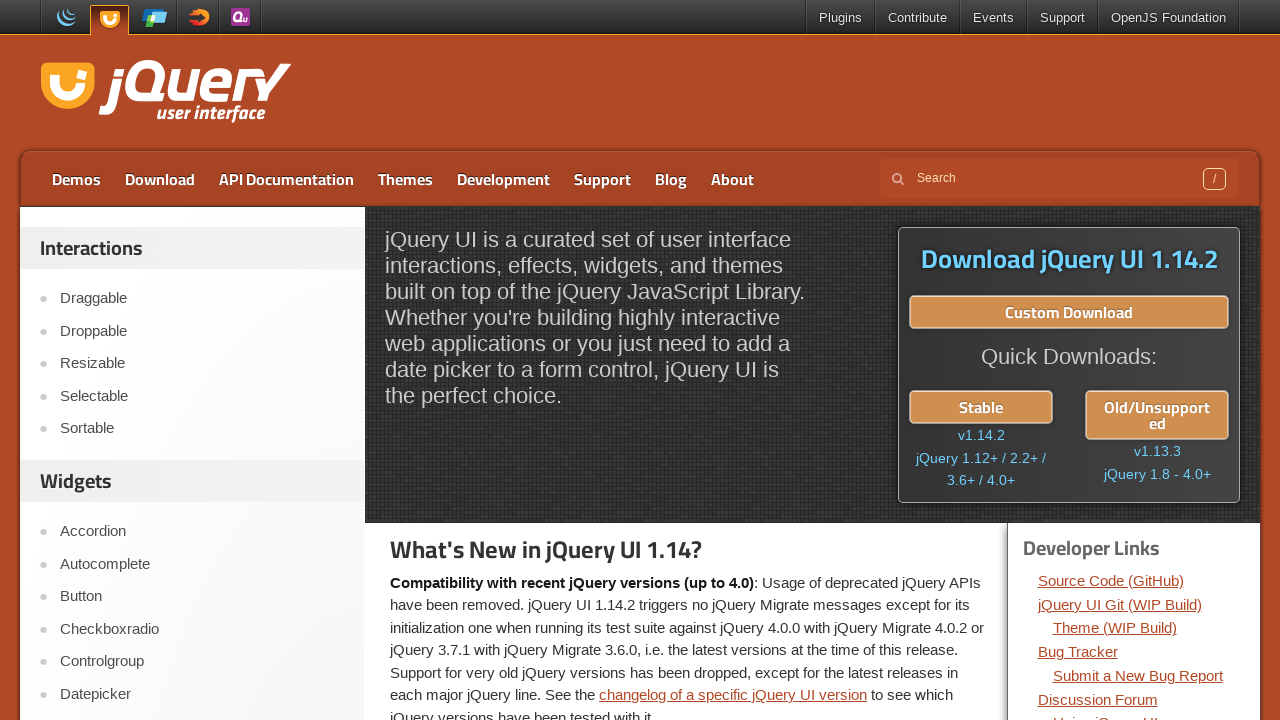

Clicked on Dialog link at (202, 709) on a:text('Dialog')
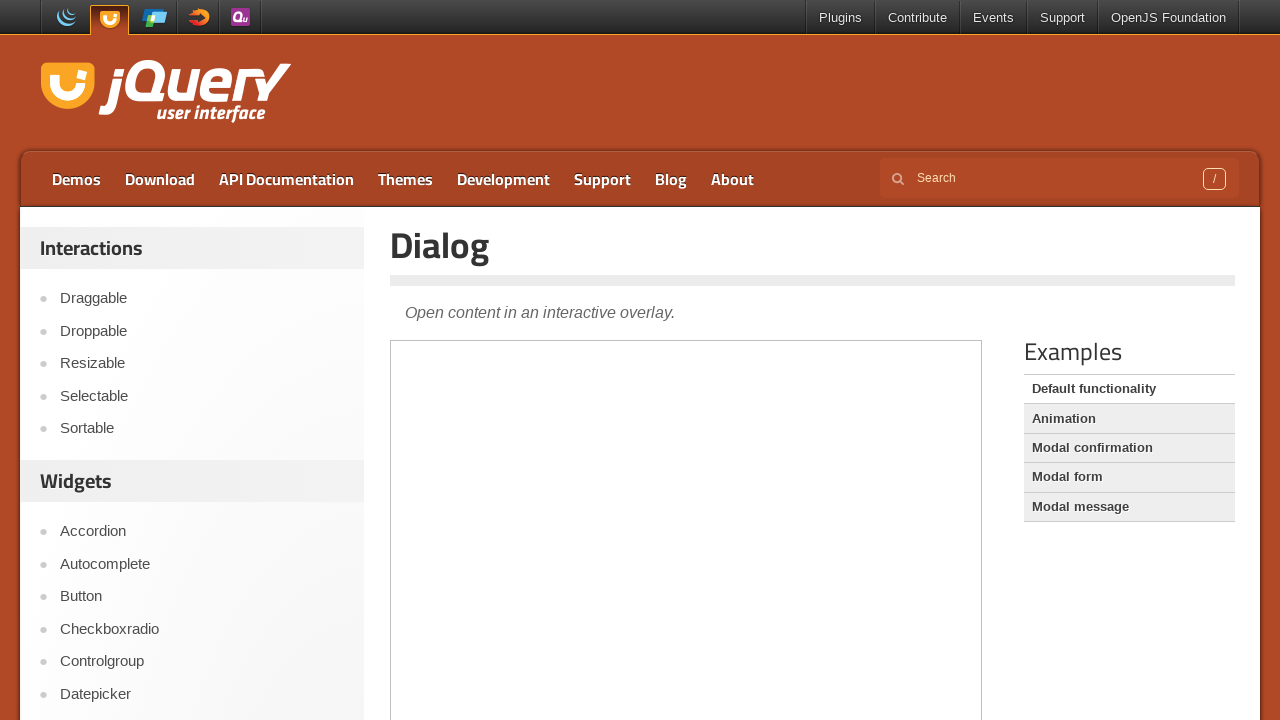

Dialog page title loaded
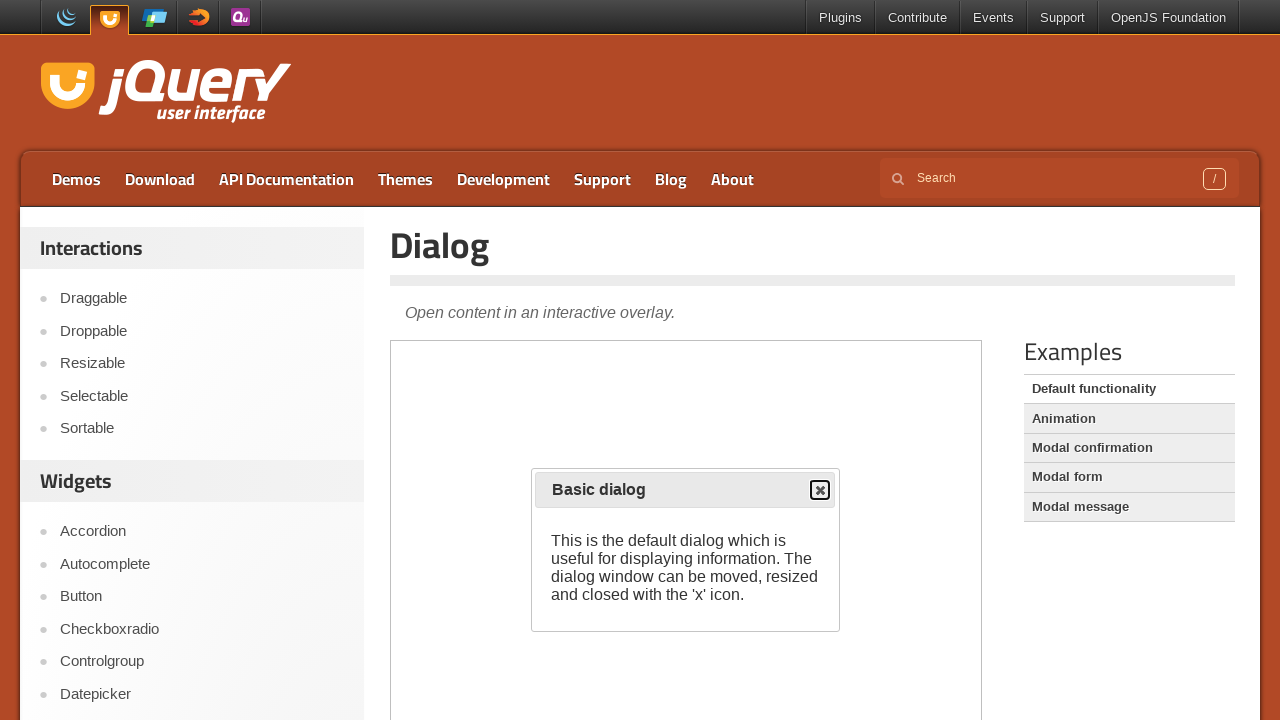

Located demo iframe
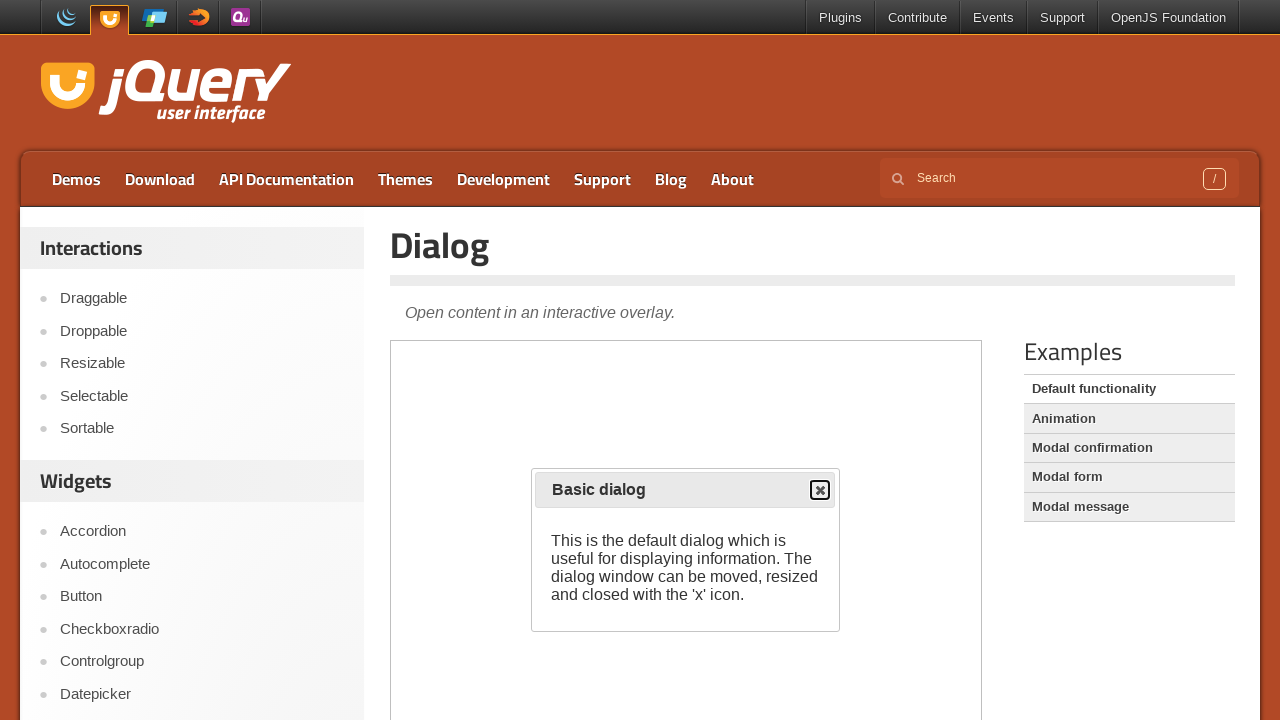

Located east resize handle
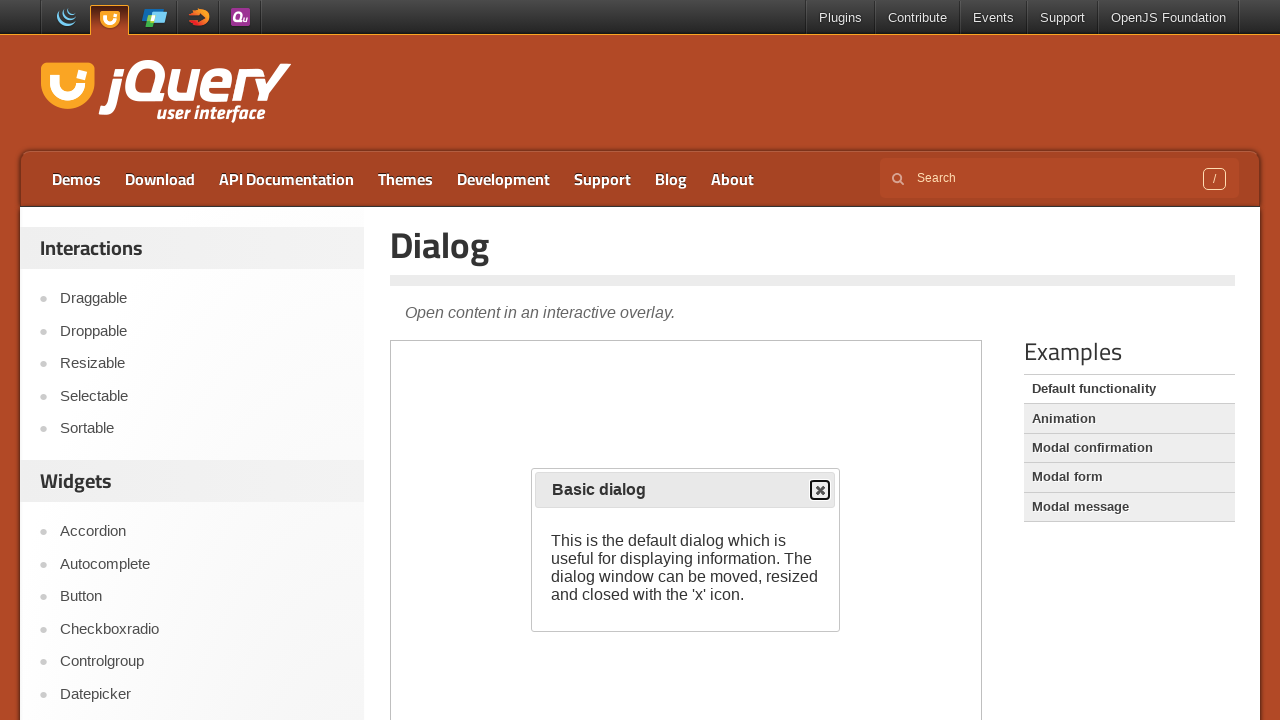

Dragged dialog east resize handle to resize the dialog box at (1237, 519)
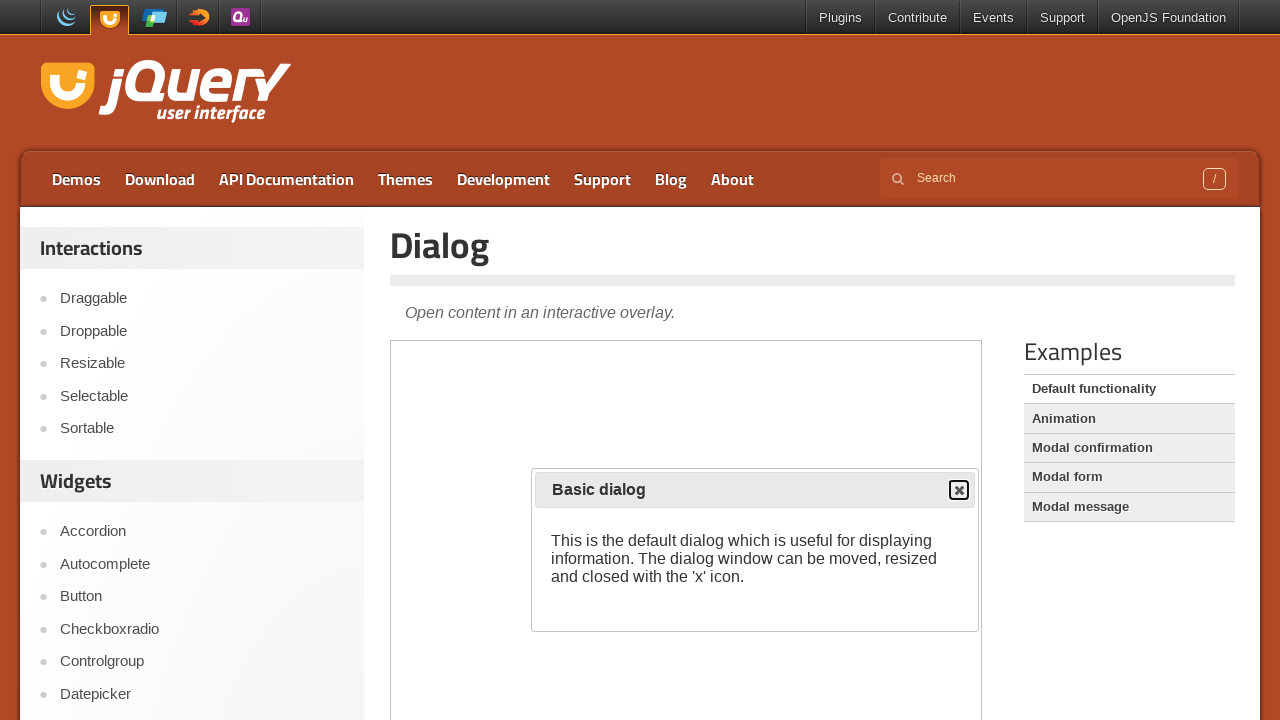

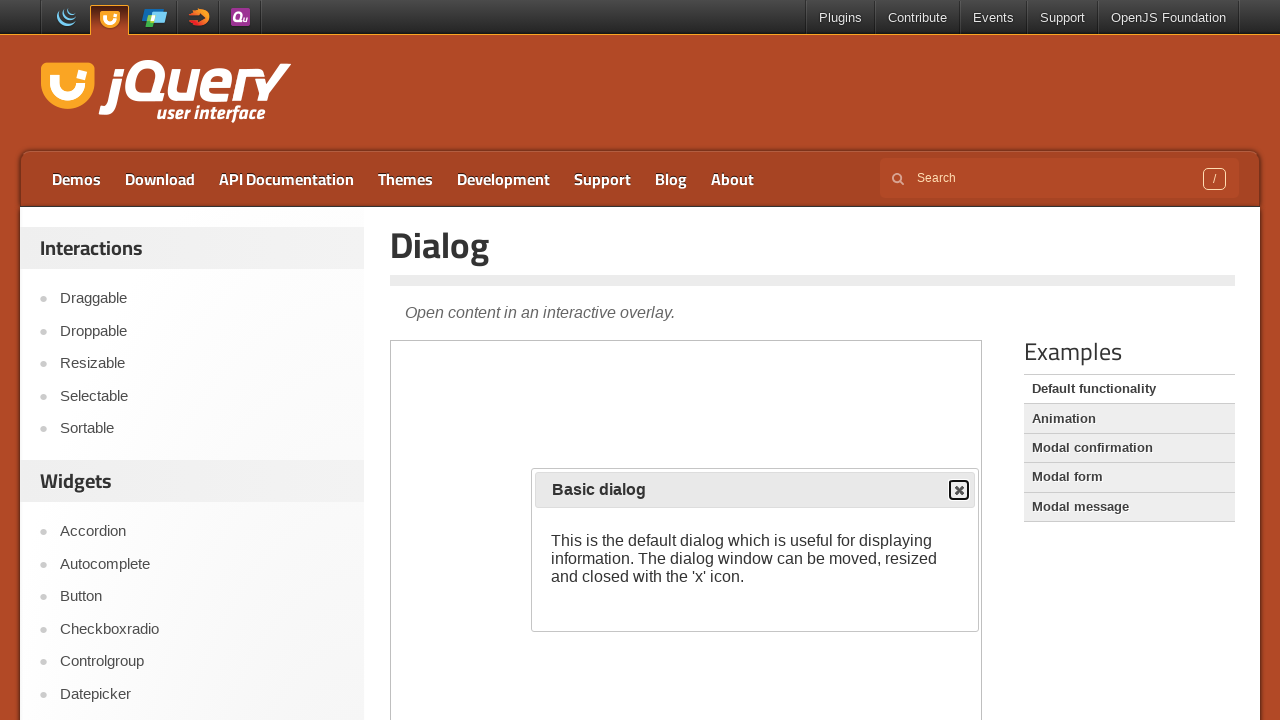